Tests Google Form custom checkboxes by selecting specific options and then selecting all checkboxes

Starting URL: https://docs.google.com/forms/d/e/1FAIpQLSfiypnd69zhuDkjKgqvpID9kwO29UCzeCVrGGtbNPZXQok0jA/viewform

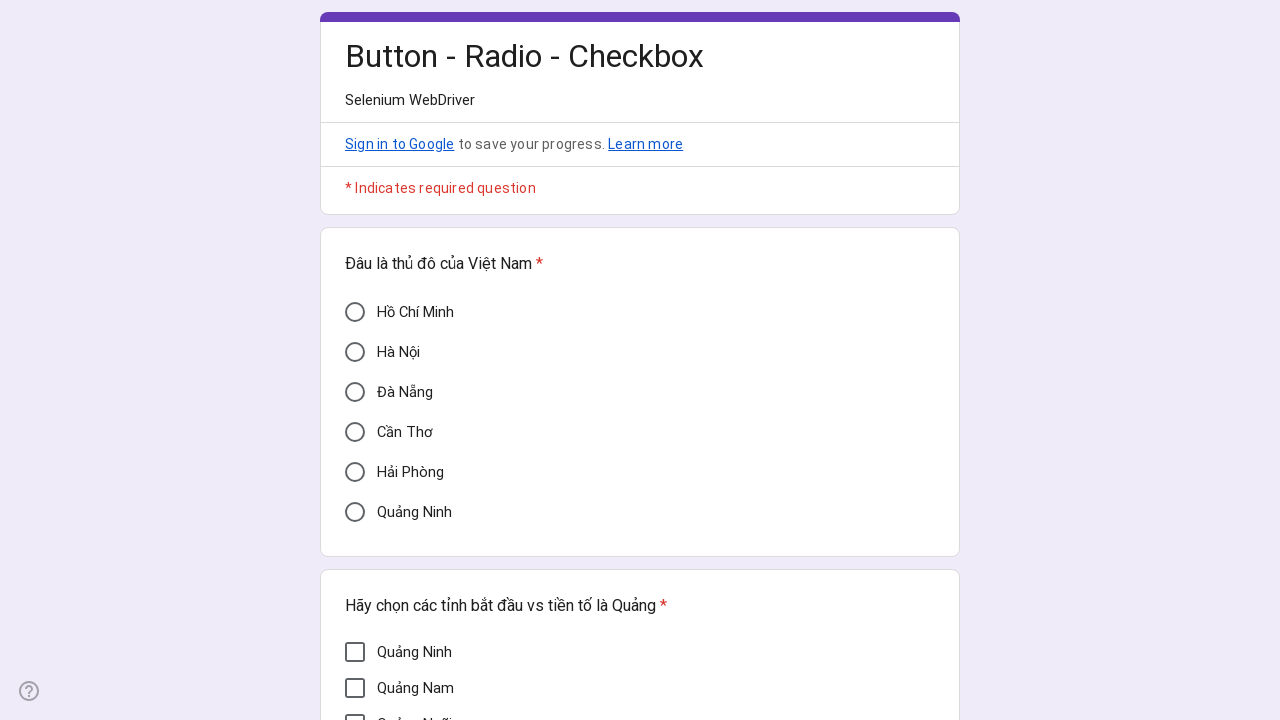

Waited 2 seconds for Google Form to load
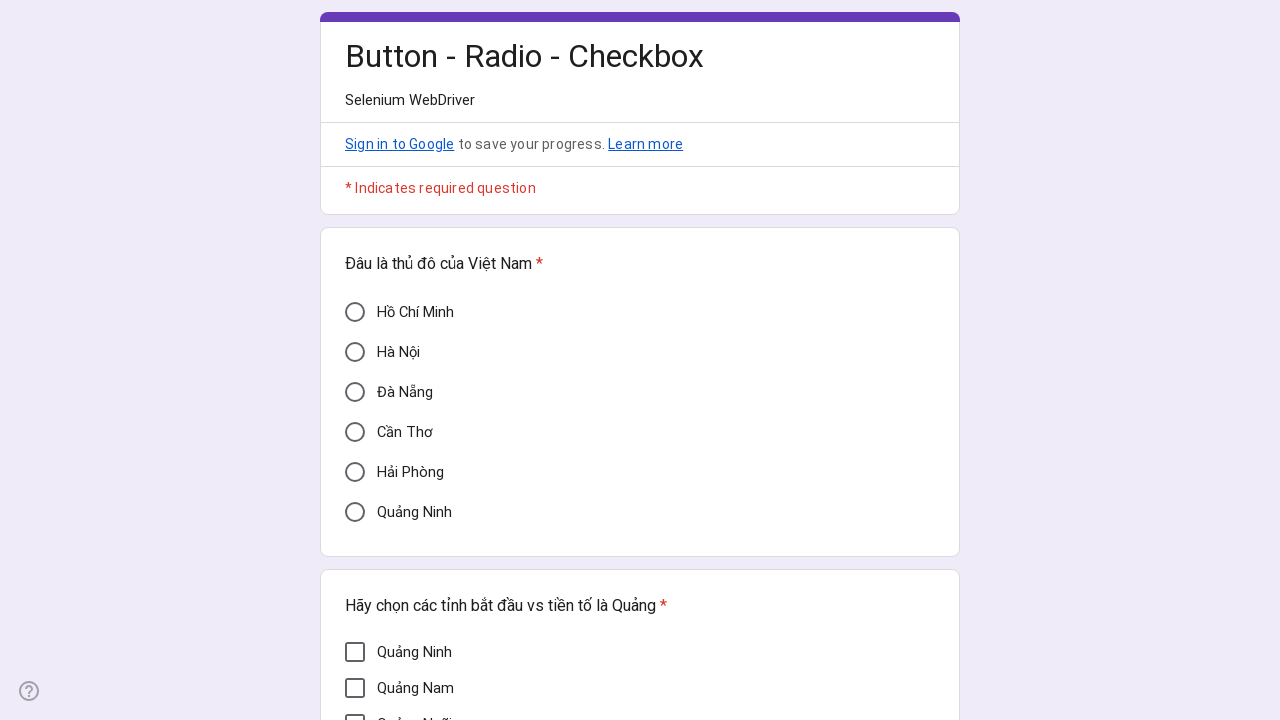

Clicked on 'Cần Thơ' checkbox option at (355, 432) on div[data-value='Cần Thơ']
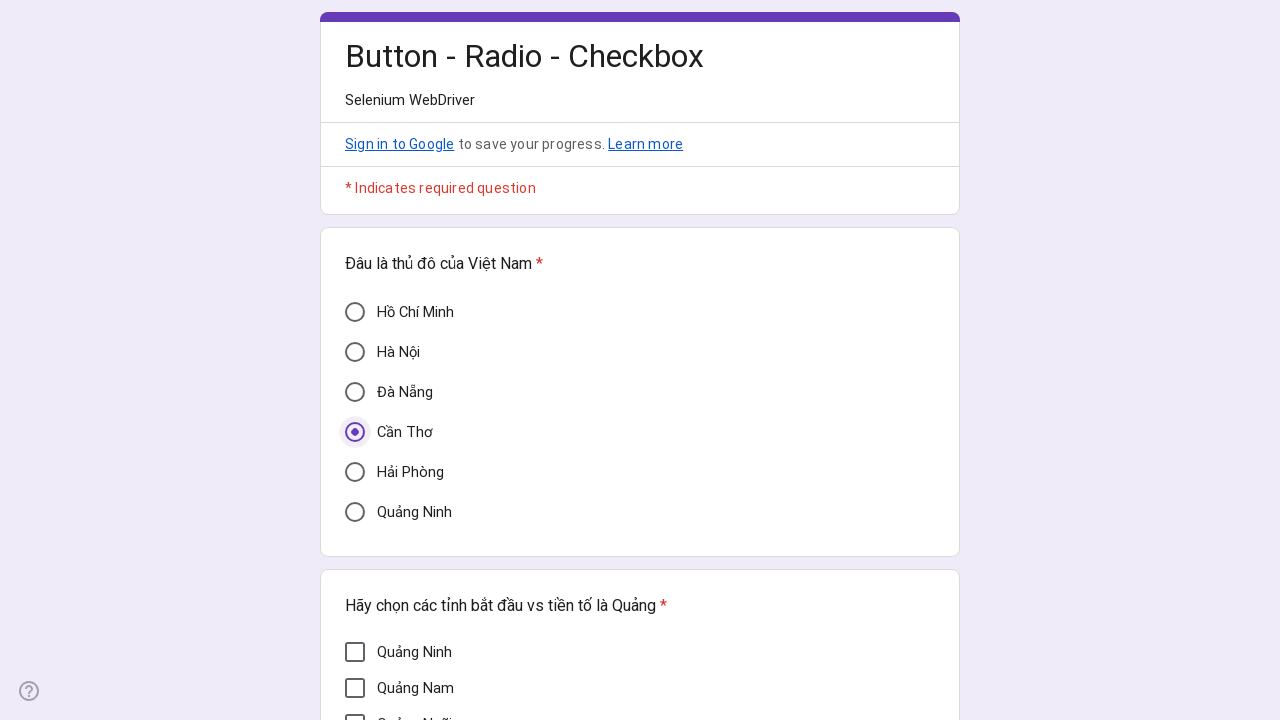

Verified 'Cần Thơ' checkbox is selected (aria-checked='true')
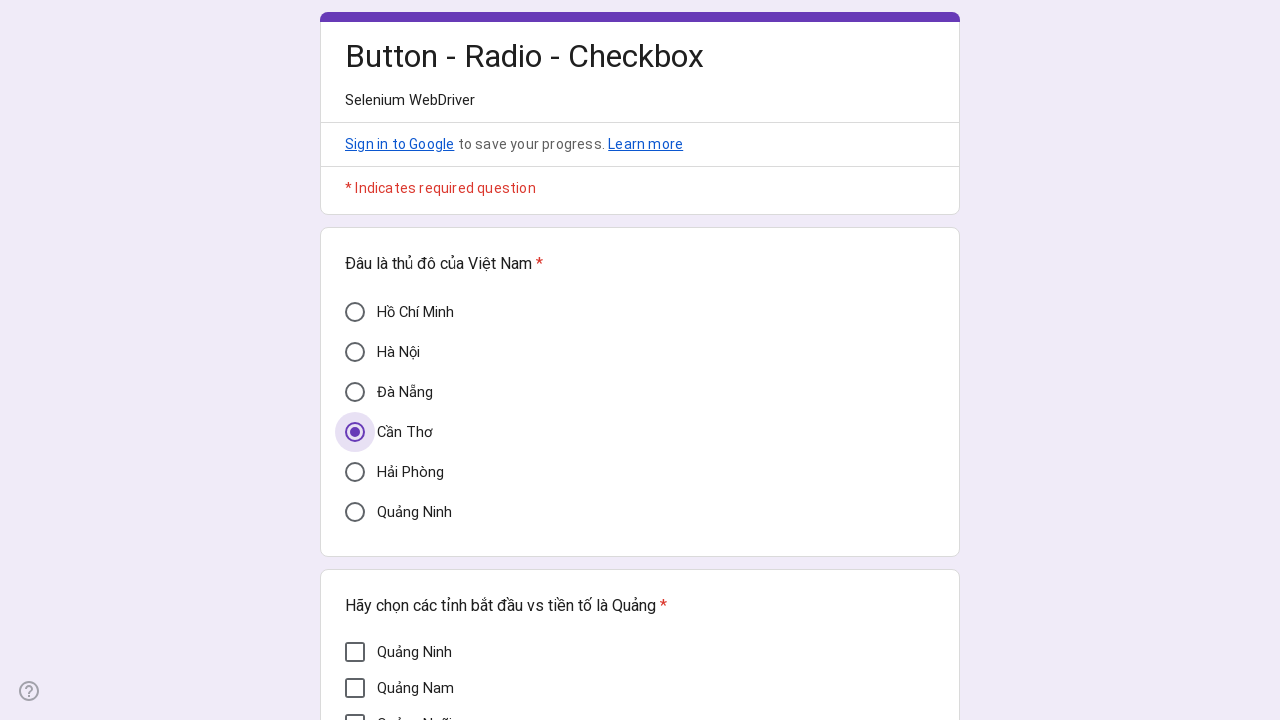

Clicked on 'Xứ Quảng' checkbox option at (355, 449) on div[aria-label='Xứ Quảng']
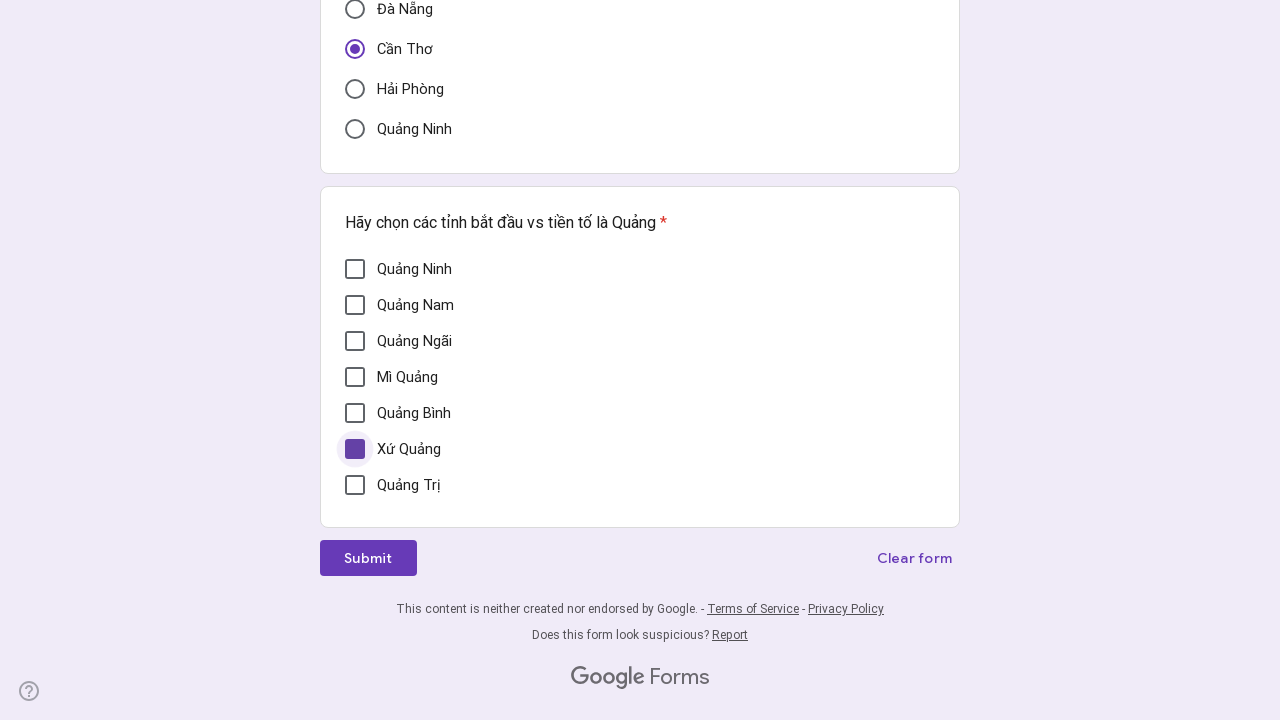

Verified 'Xứ Quảng' checkbox is selected (aria-checked='true')
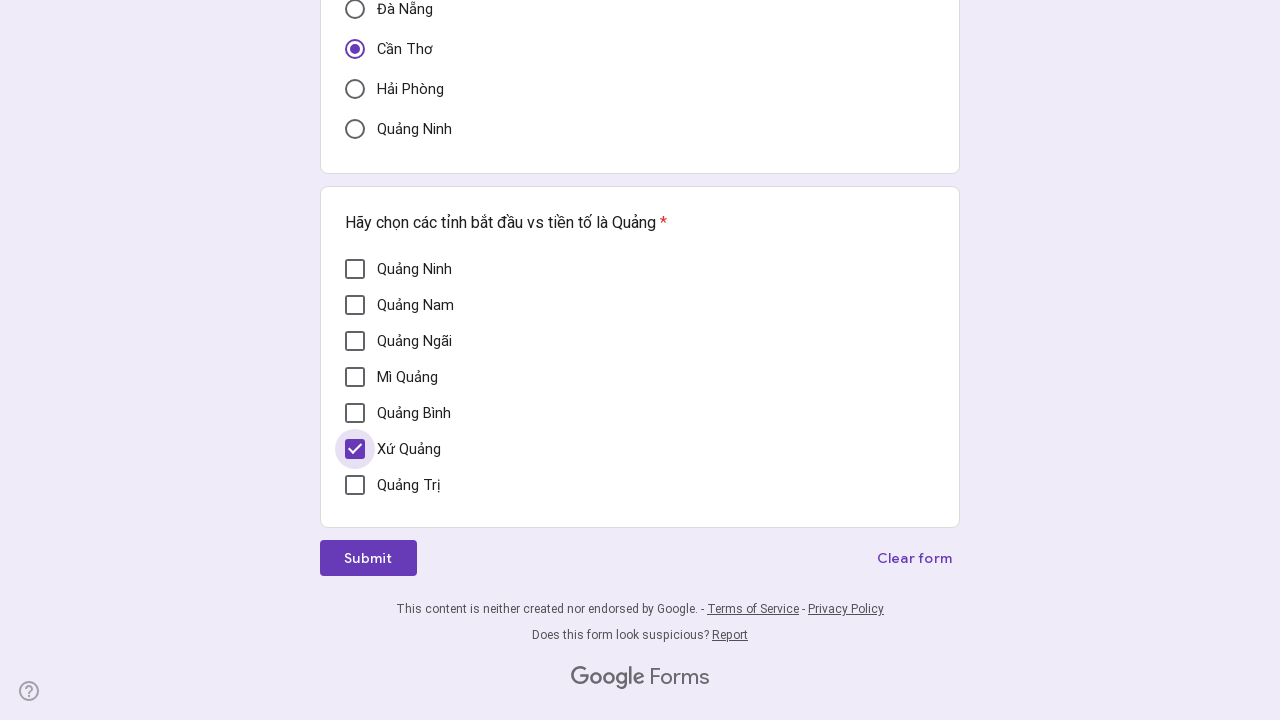

Clicked unselected checkbox to select it at (355, 269) on div[role='checkbox'] >> nth=0
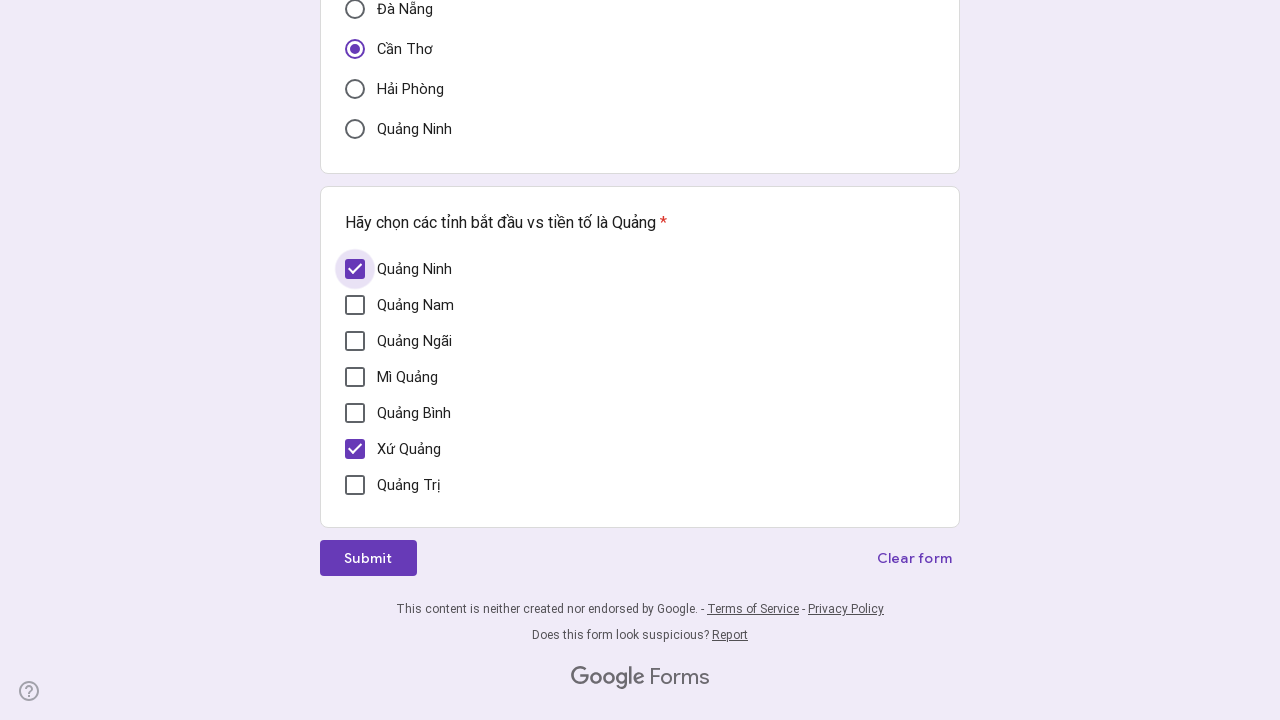

Clicked unselected checkbox to select it at (355, 305) on div[role='checkbox'] >> nth=1
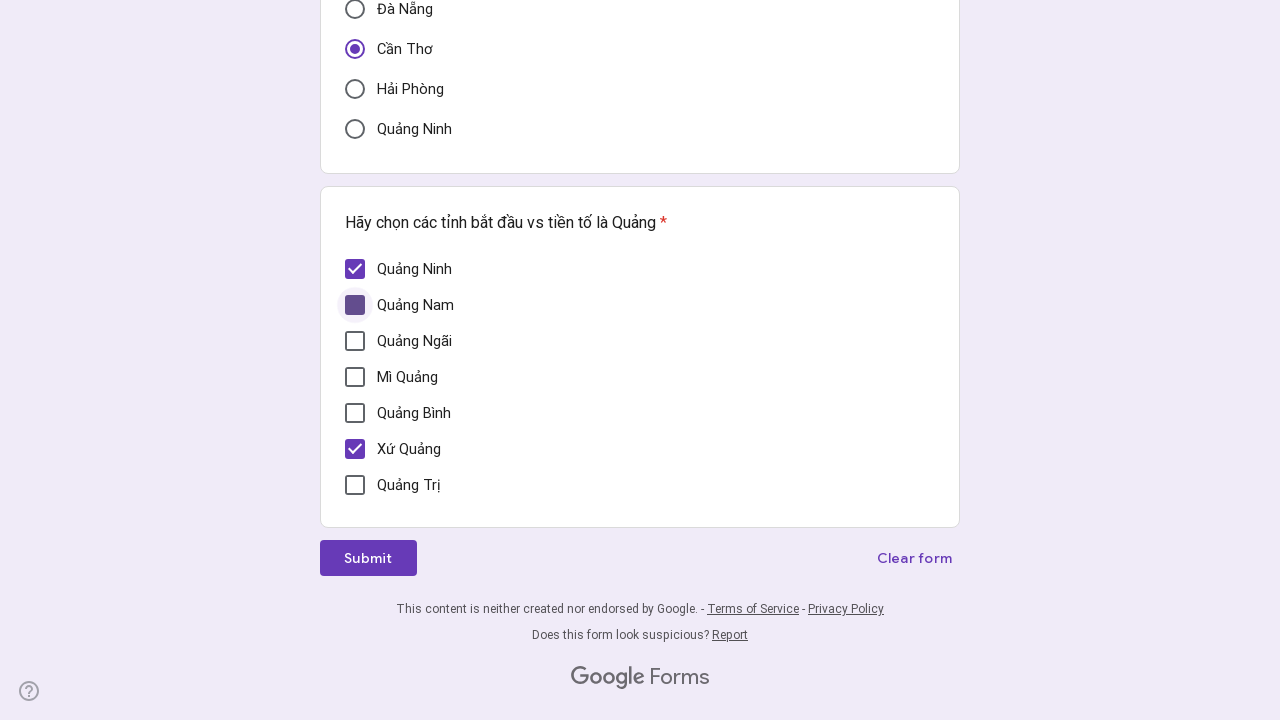

Clicked unselected checkbox to select it at (355, 341) on div[role='checkbox'] >> nth=2
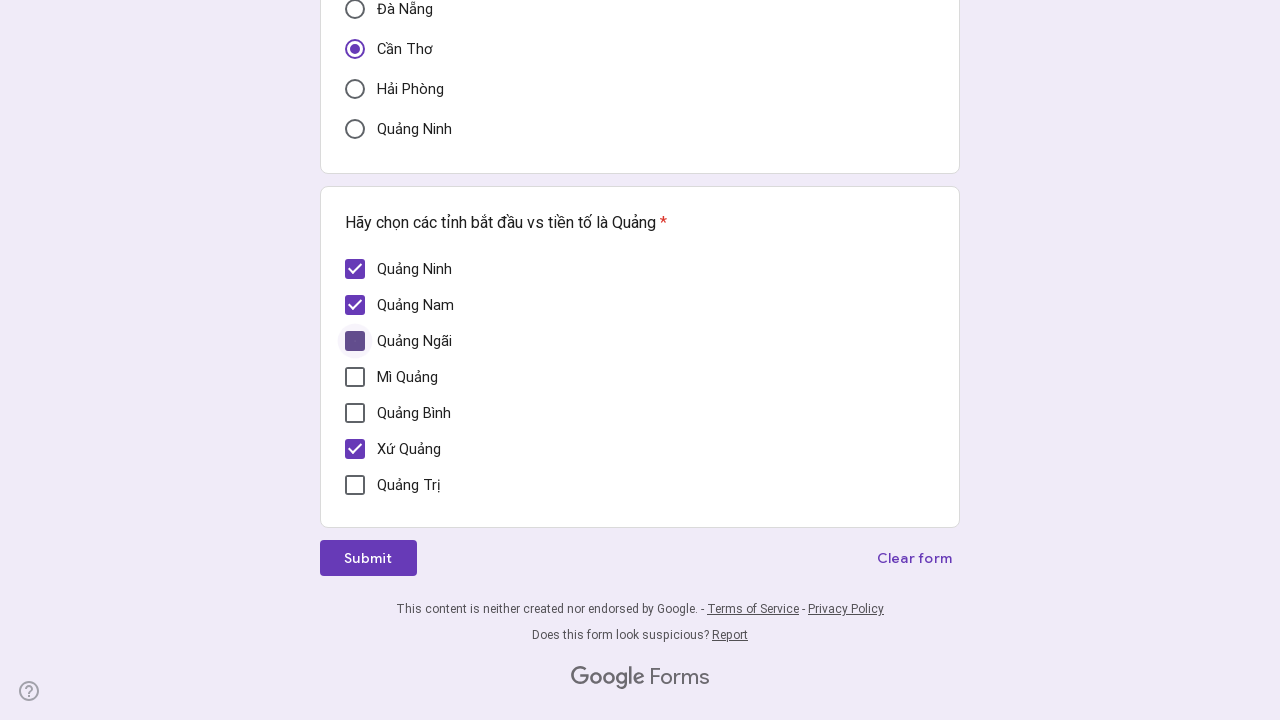

Clicked unselected checkbox to select it at (355, 377) on div[role='checkbox'] >> nth=3
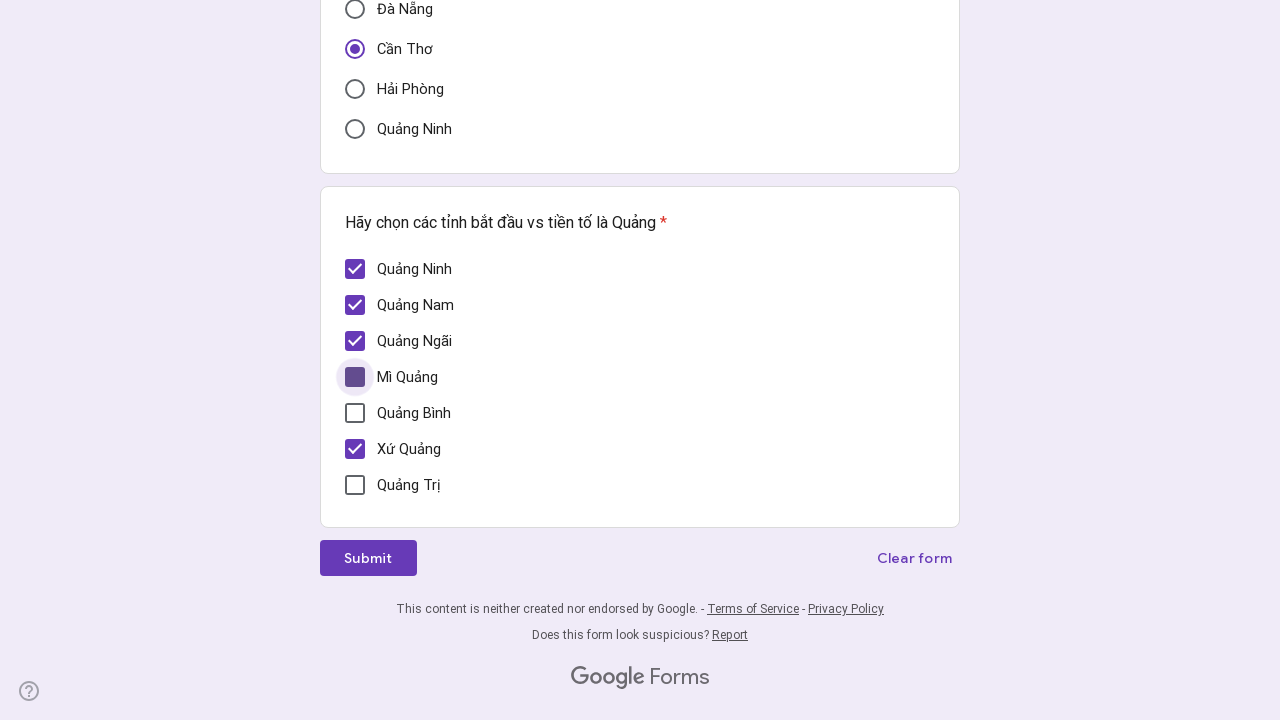

Clicked unselected checkbox to select it at (355, 413) on div[role='checkbox'] >> nth=4
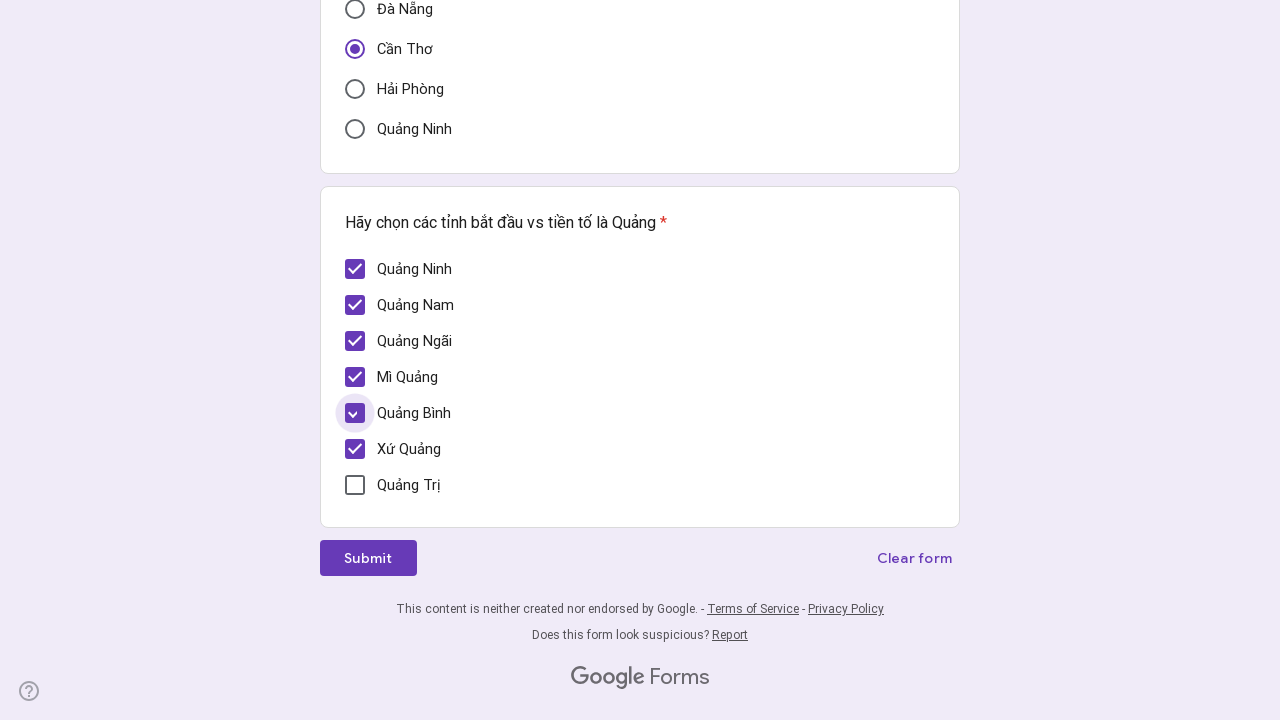

Clicked unselected checkbox to select it at (355, 485) on div[role='checkbox'] >> nth=6
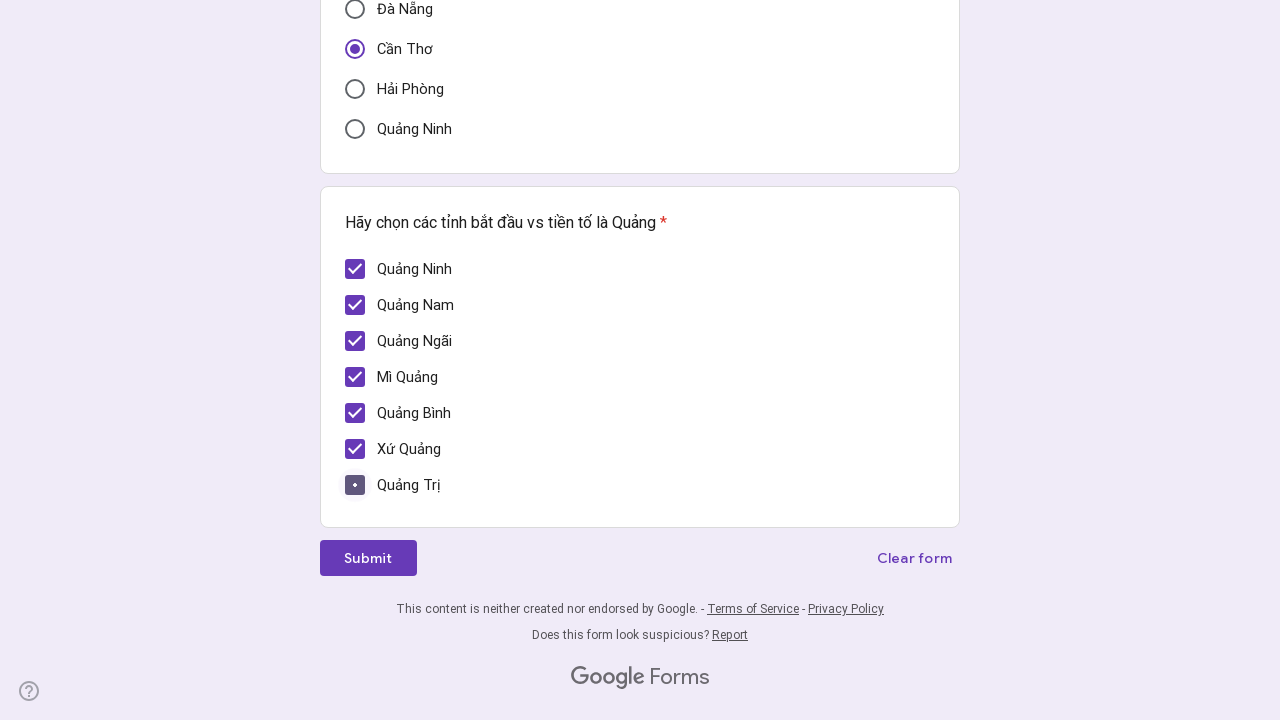

Verified all checkboxes are selected (aria-checked='true')
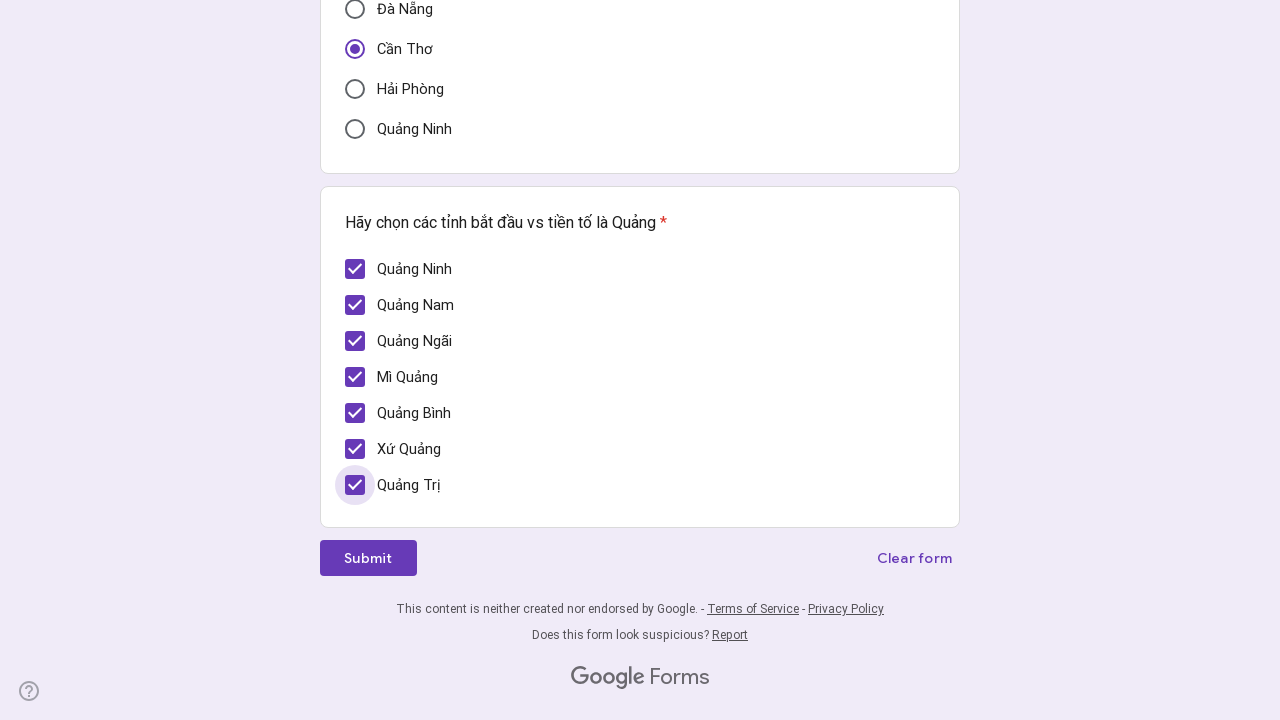

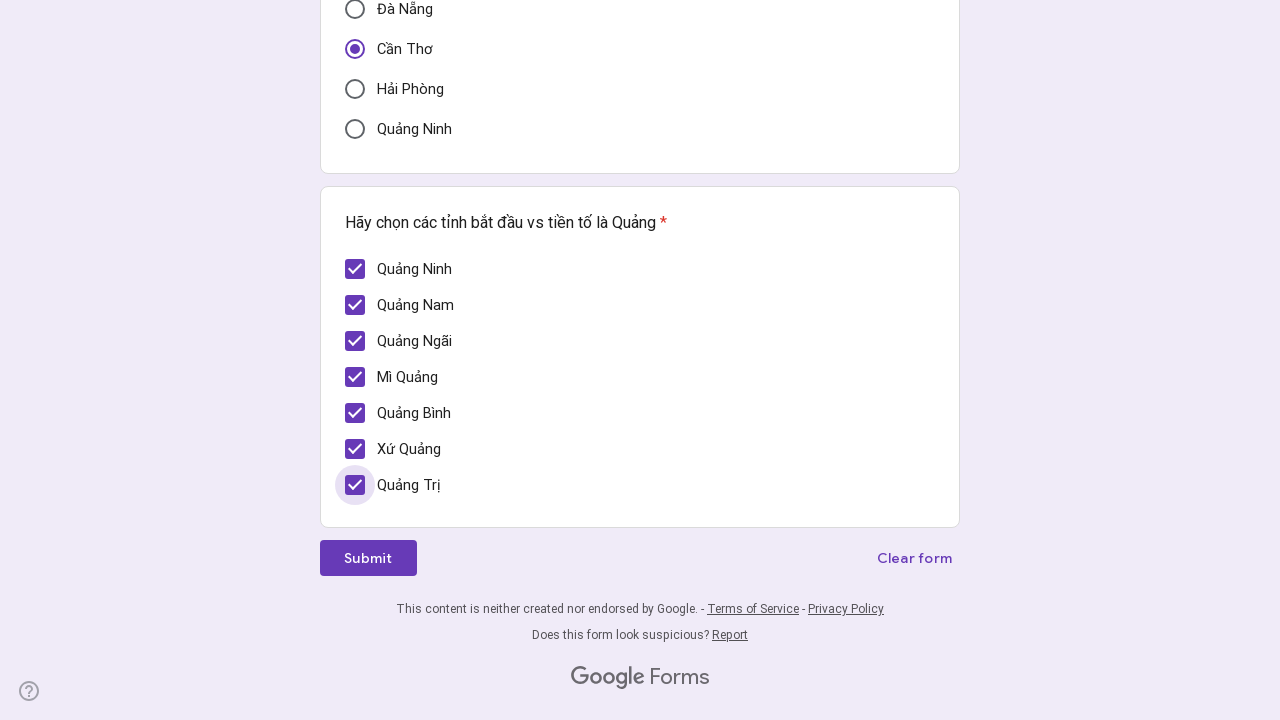